Tests keyboard accessibility by pressing Tab key multiple times and verifying focused elements are visible

Starting URL: https://react.dev/

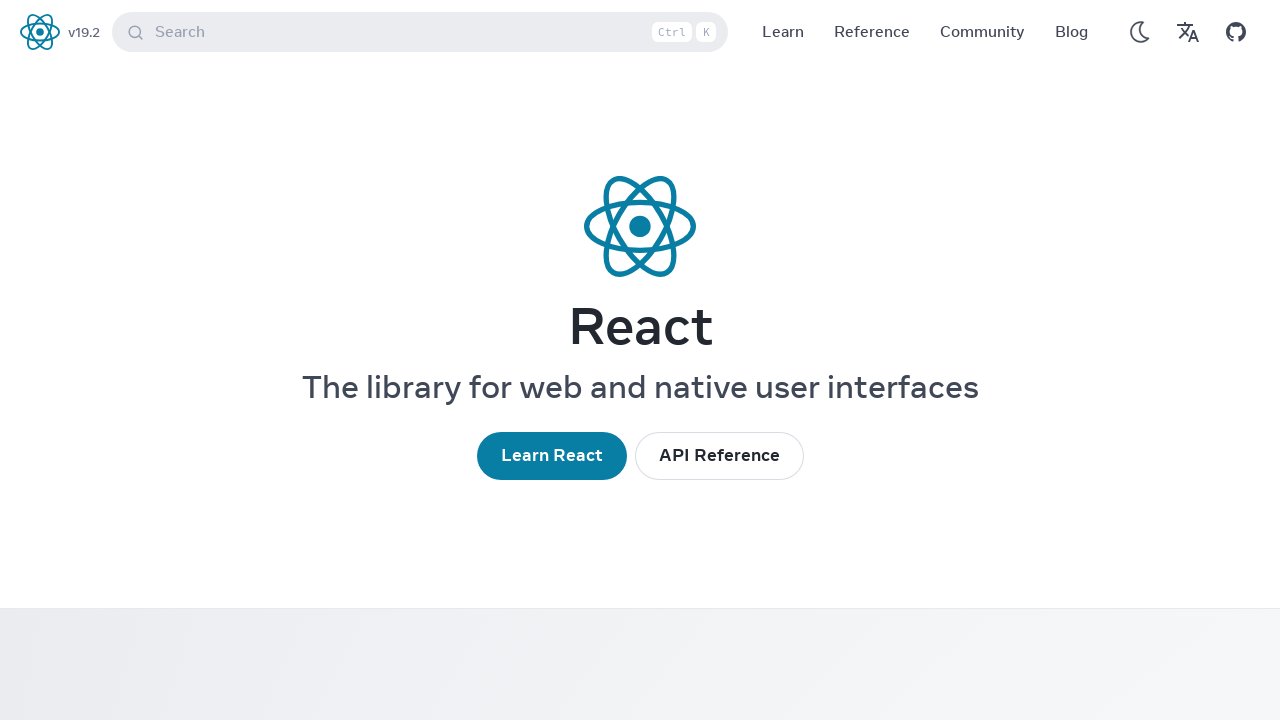

Pressed Tab key (iteration 1 of 5)
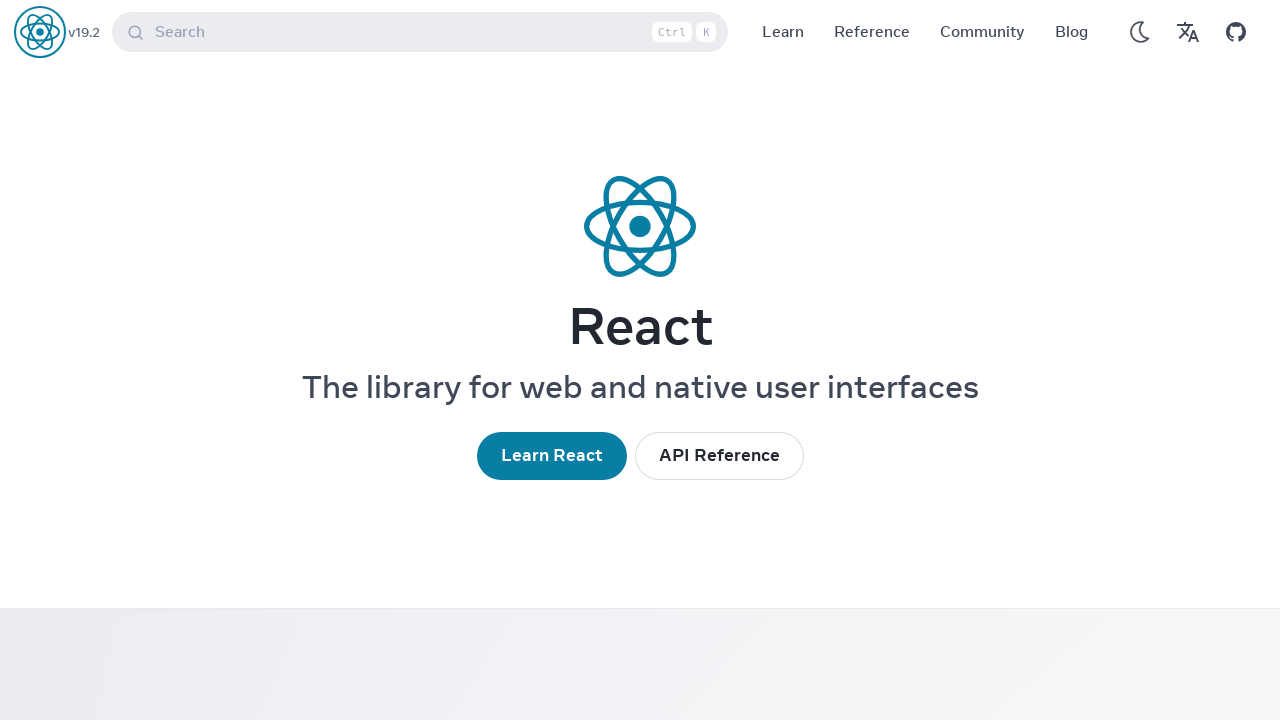

Verified focused element is visible after Tab press (iteration 1 of 5)
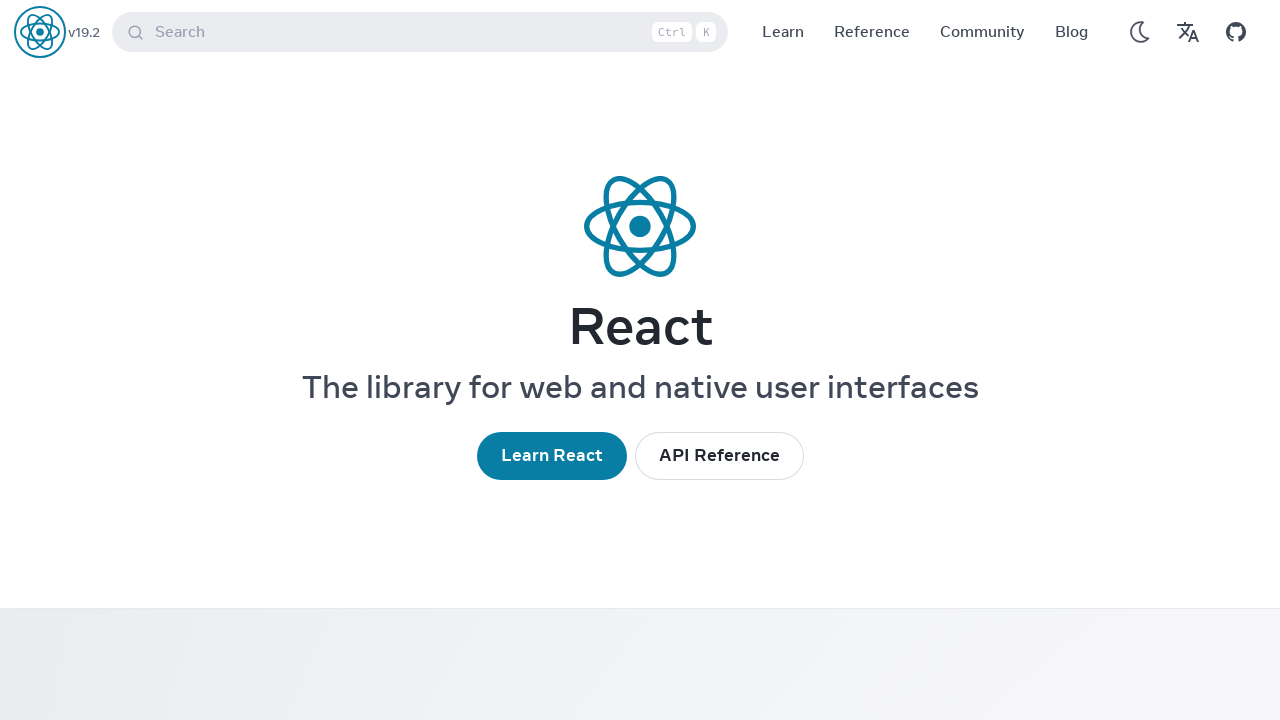

Pressed Tab key (iteration 2 of 5)
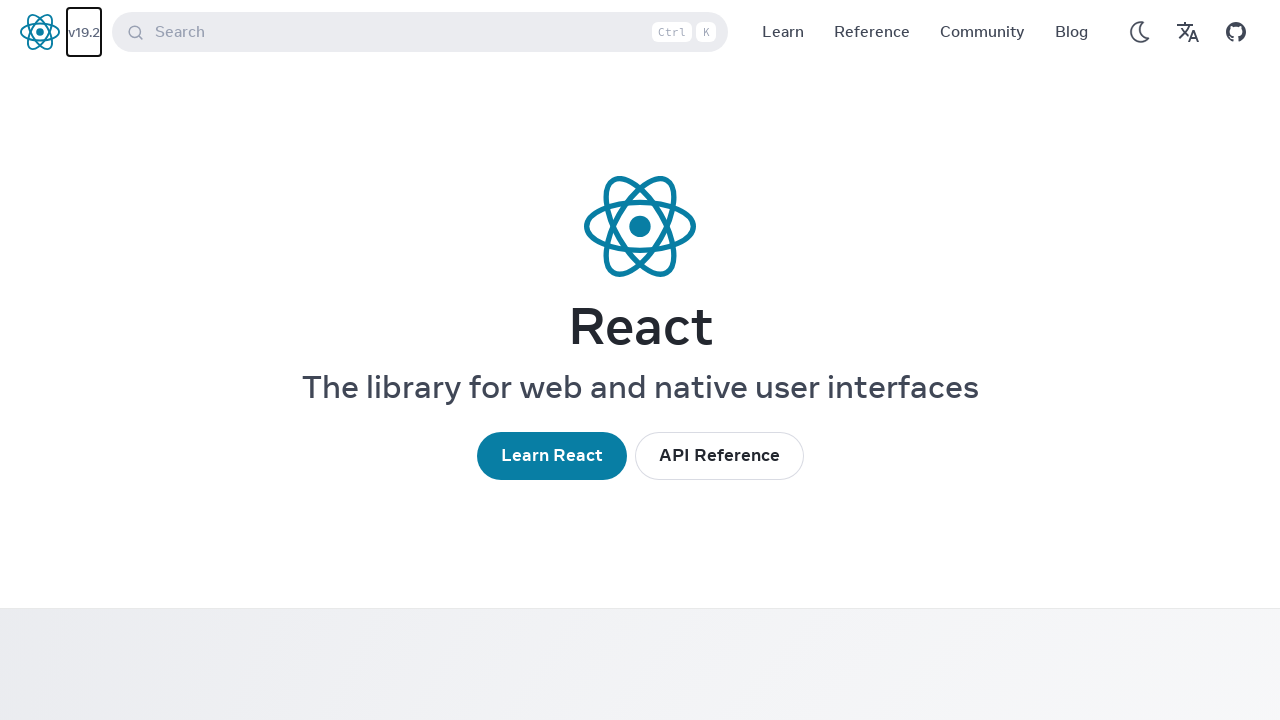

Verified focused element is visible after Tab press (iteration 2 of 5)
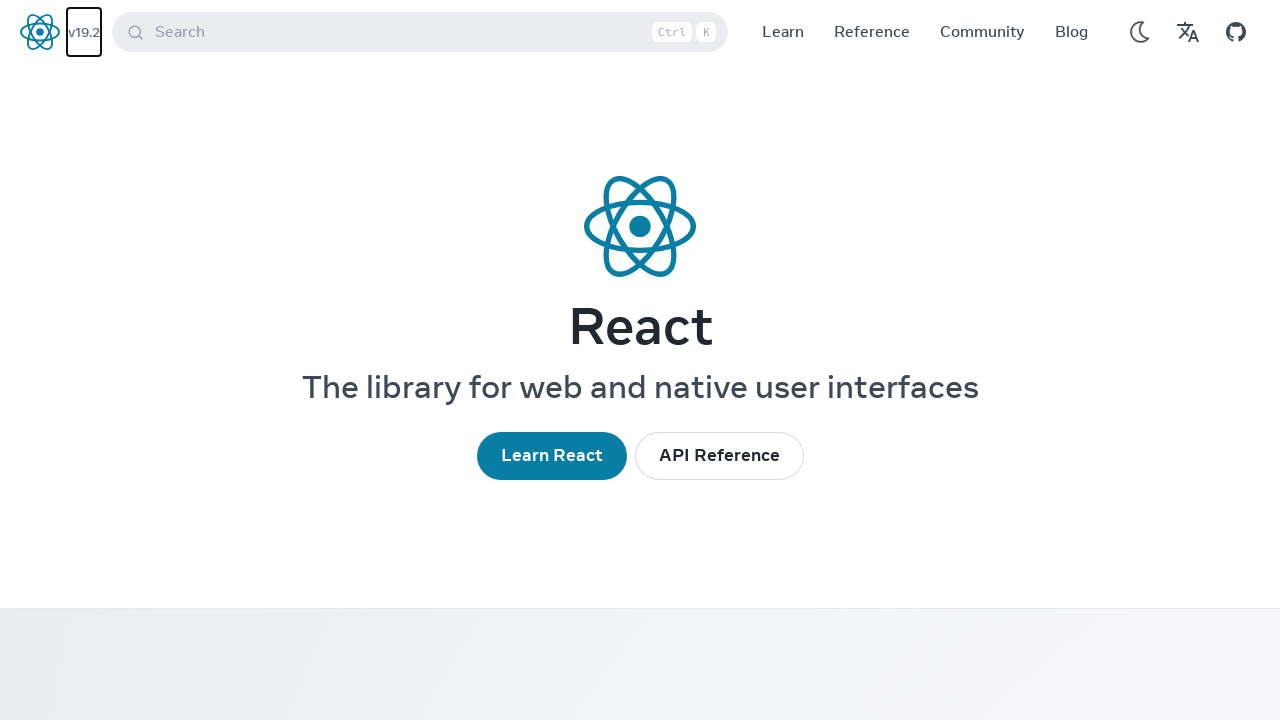

Pressed Tab key (iteration 3 of 5)
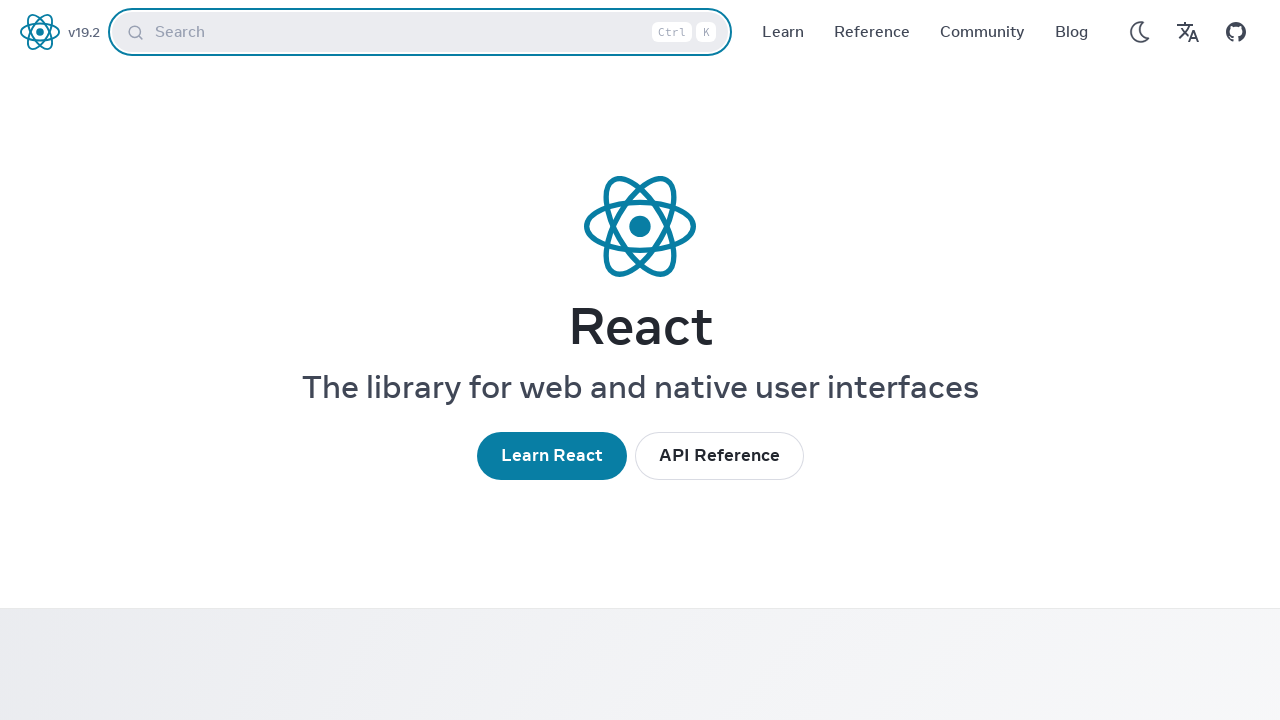

Verified focused element is visible after Tab press (iteration 3 of 5)
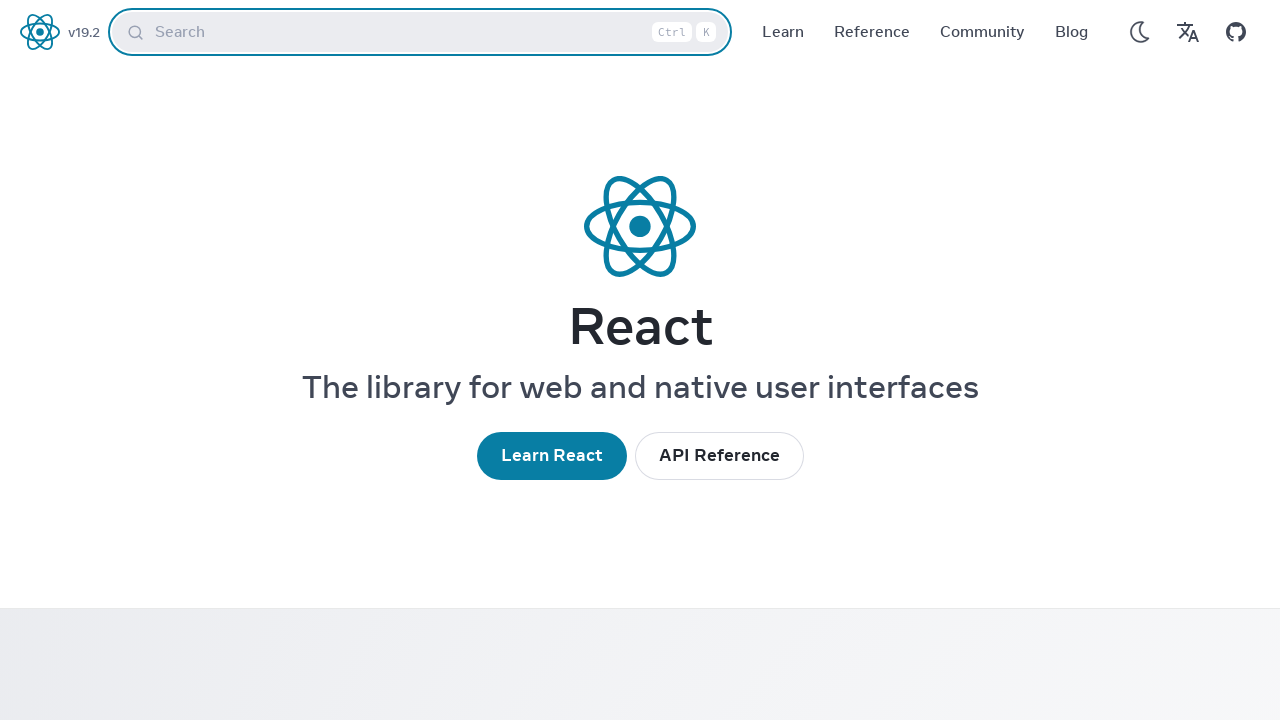

Pressed Tab key (iteration 4 of 5)
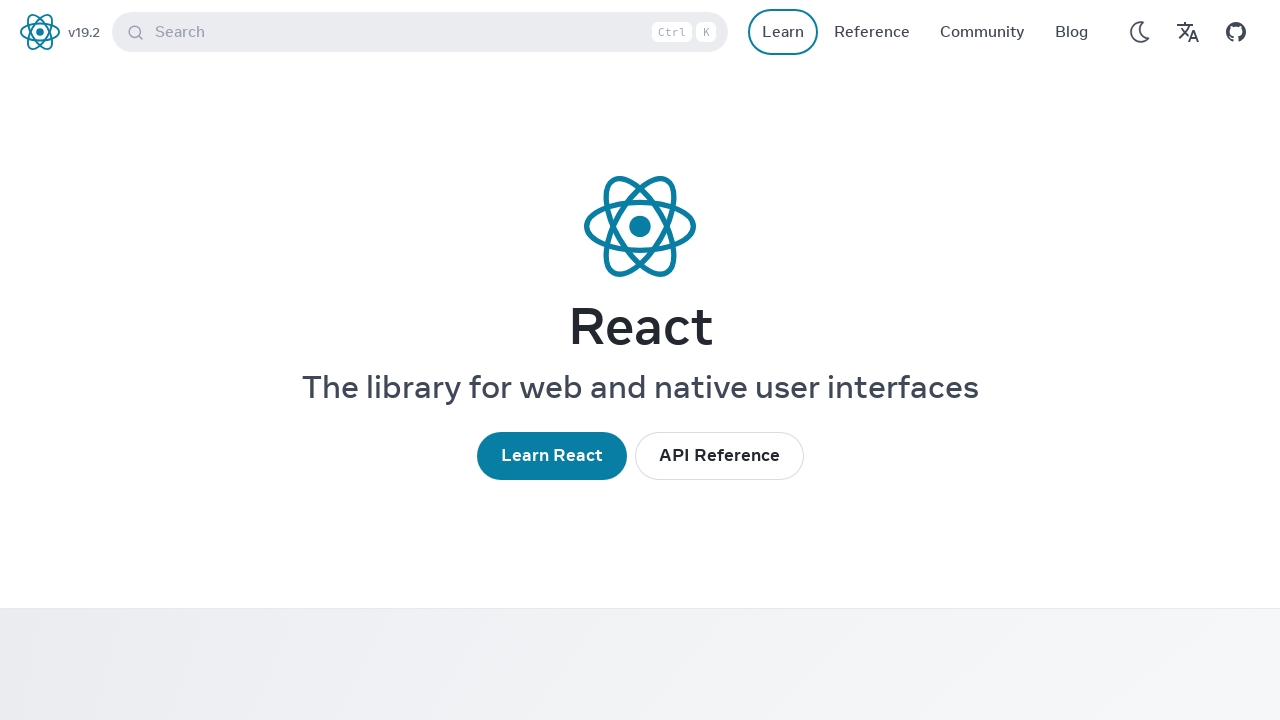

Verified focused element is visible after Tab press (iteration 4 of 5)
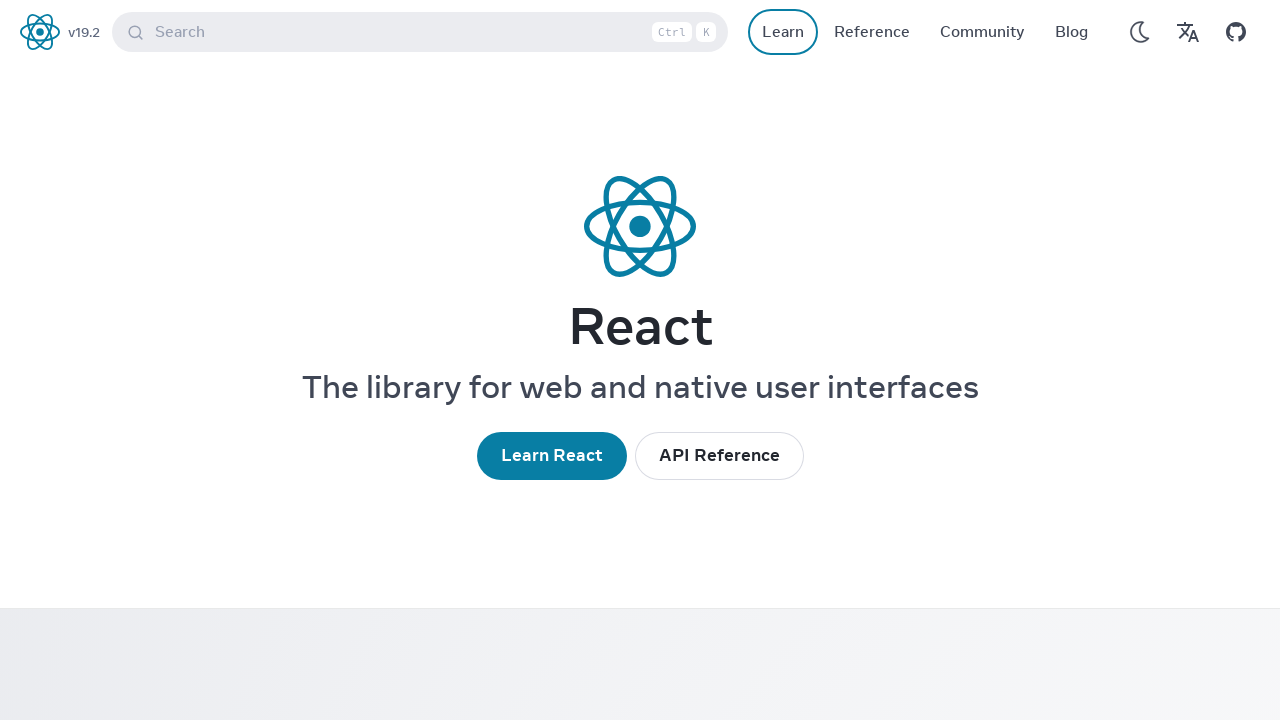

Pressed Tab key (iteration 5 of 5)
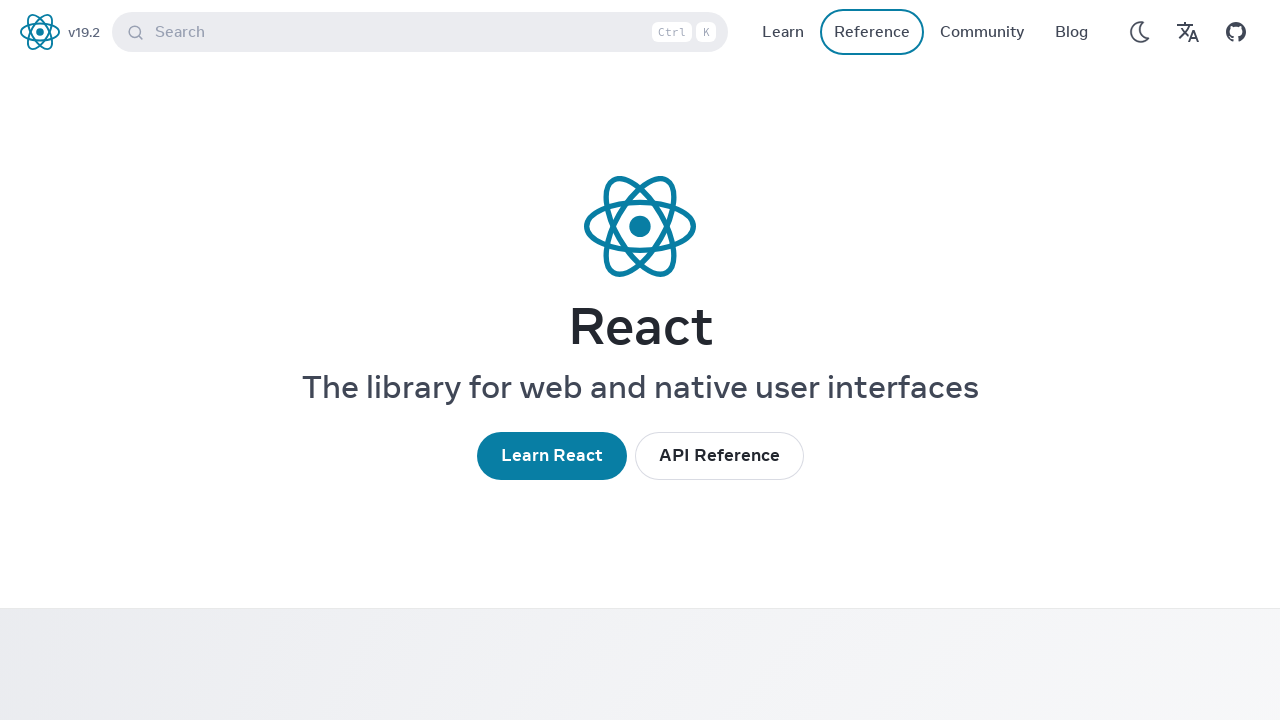

Verified focused element is visible after Tab press (iteration 5 of 5)
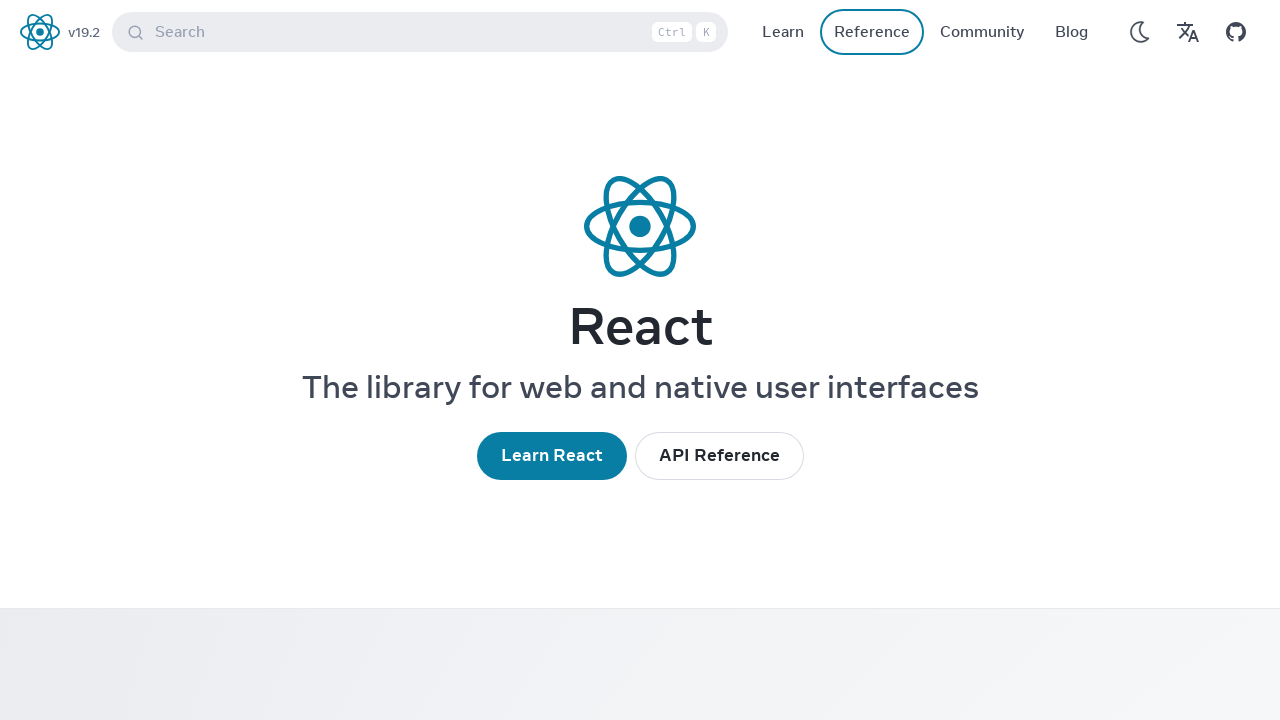

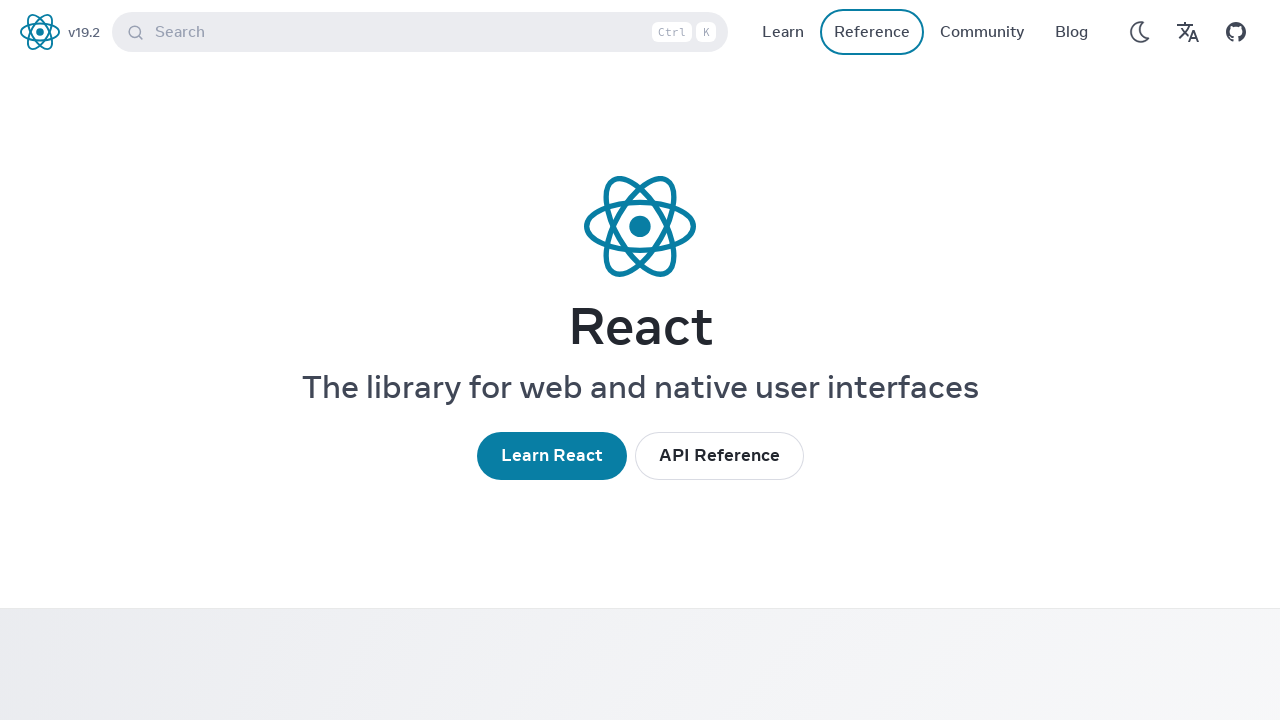